Navigates to an Estonian electronics store's smartphone listing page and verifies that product names and prices are displayed on the page.

Starting URL: https://onoff.ee/et/62-nutitelefonid

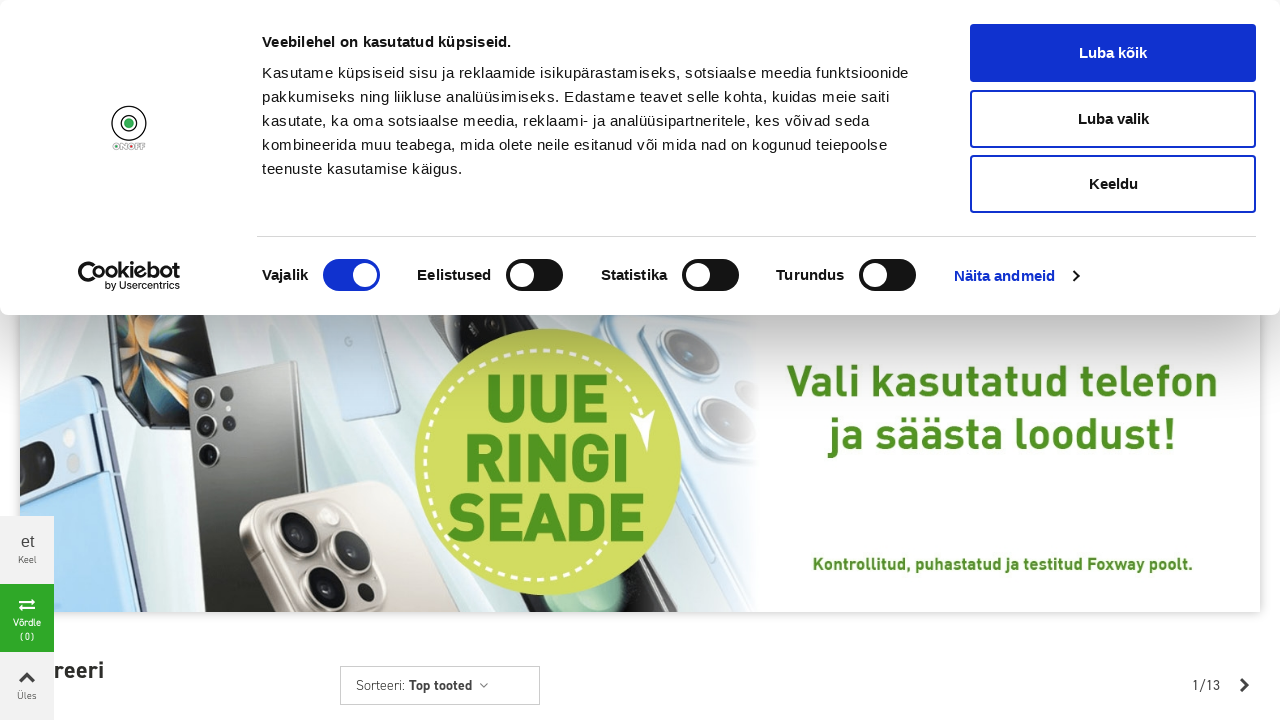

Navigated to OnOff Estonia smartphone listing page
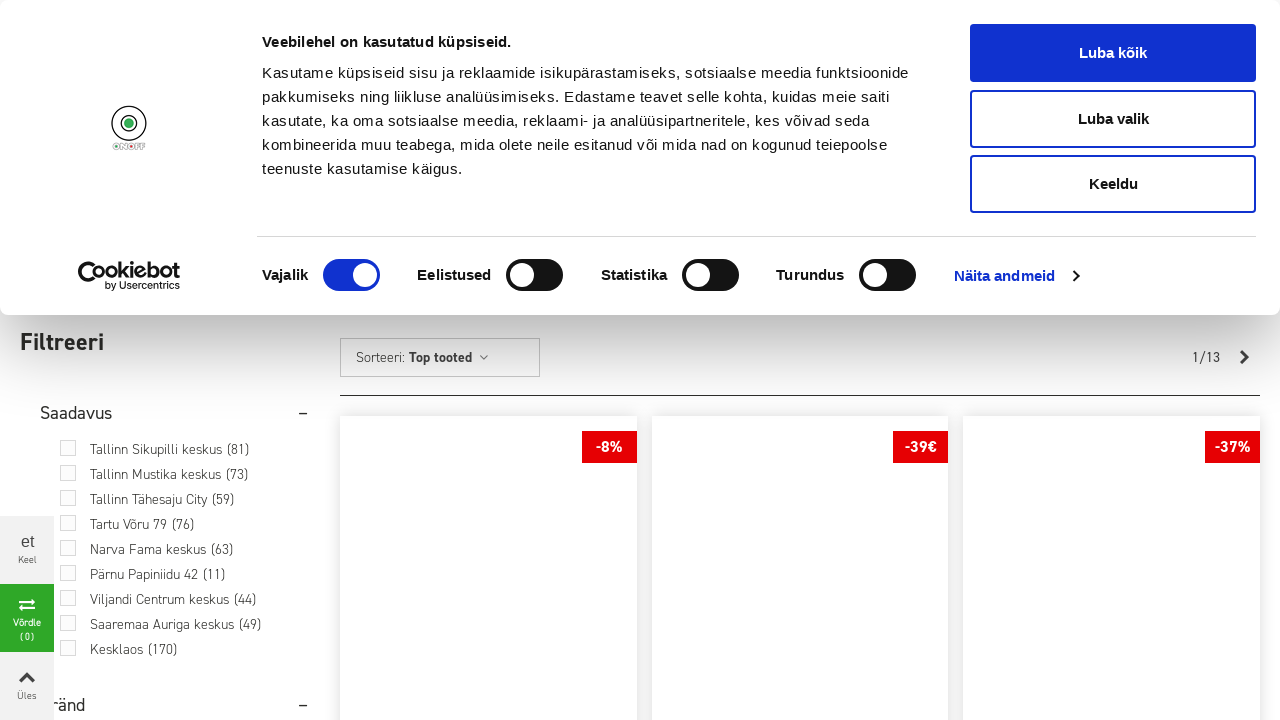

Product names (h3 elements) loaded on the page
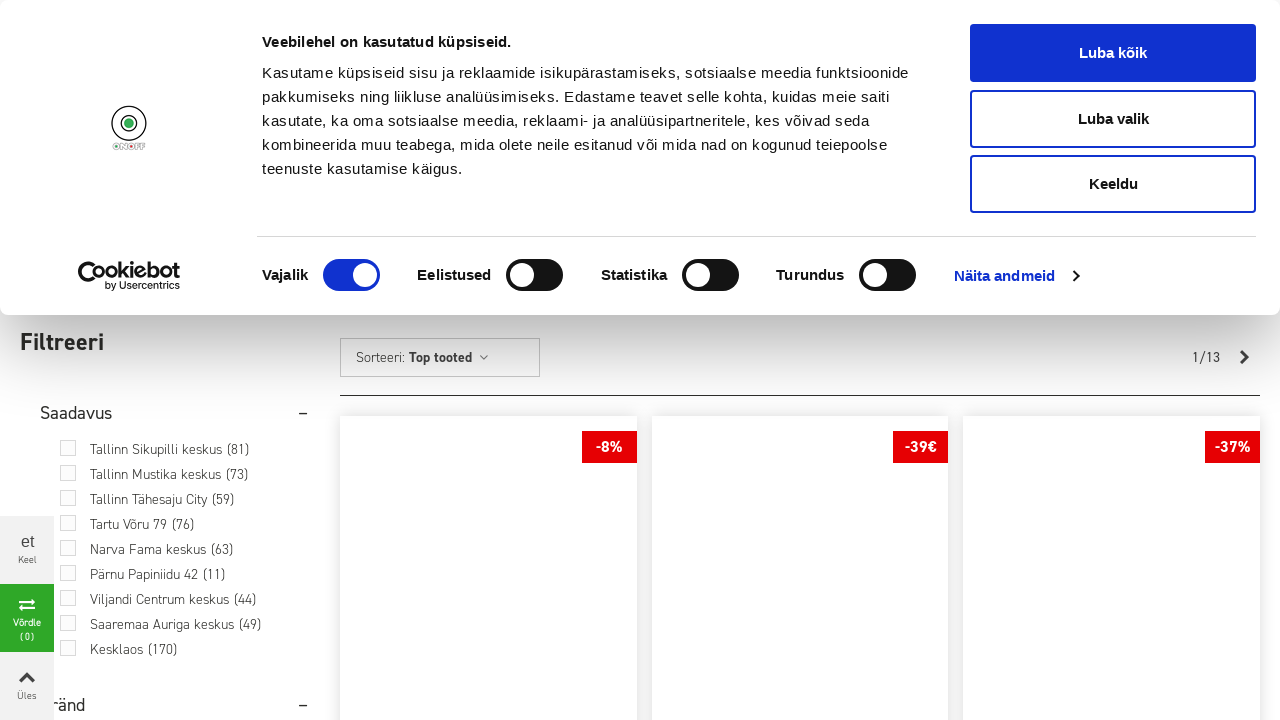

Product prices loaded on the page
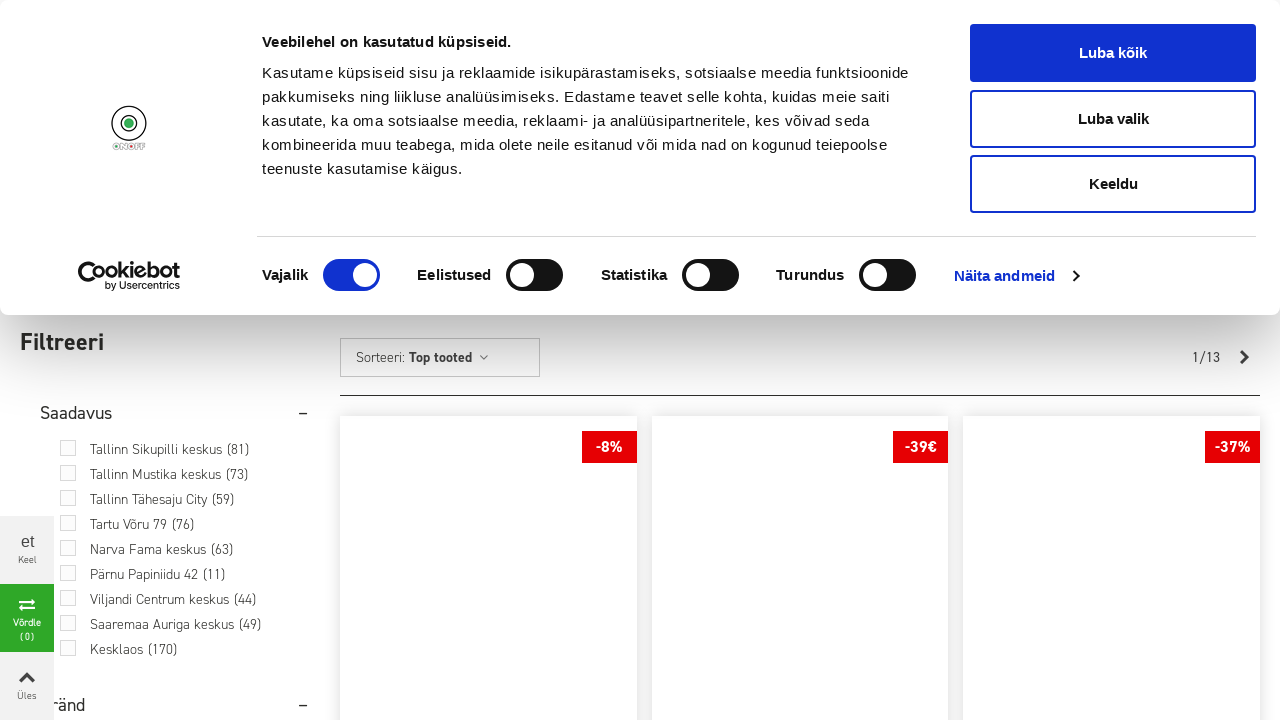

Verified that product names are displayed on the page
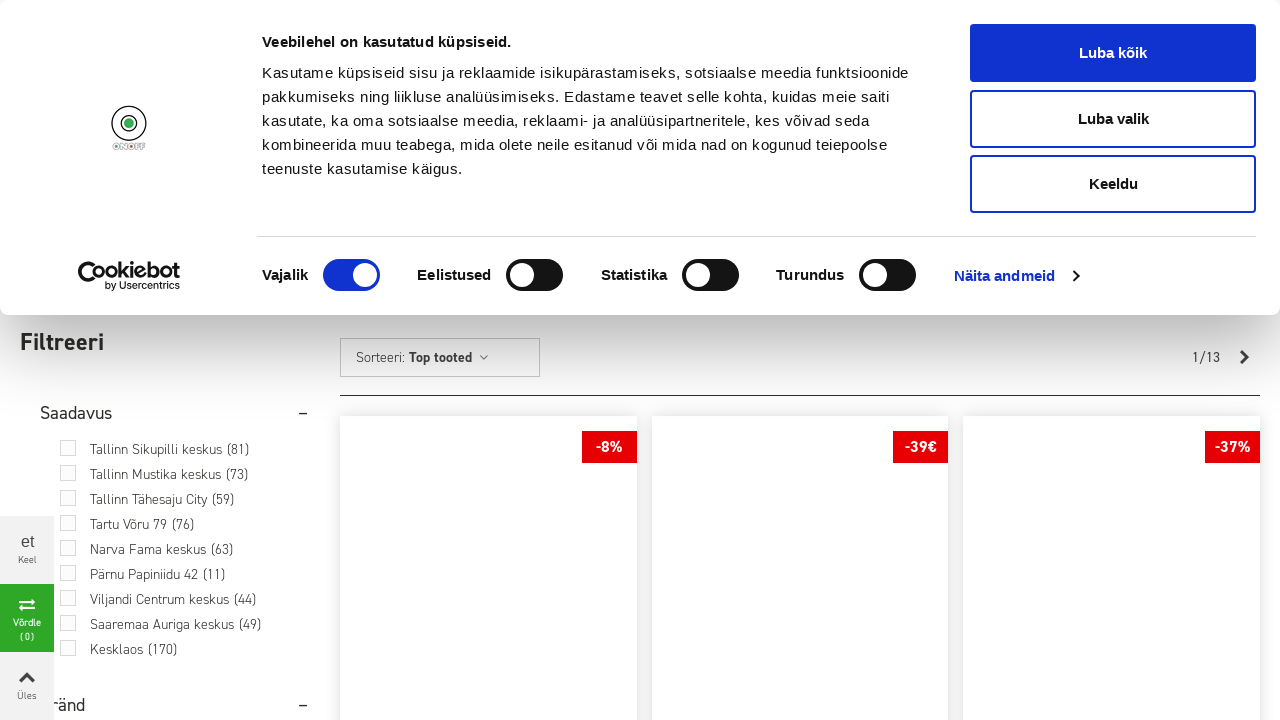

Verified that product prices are displayed on the page
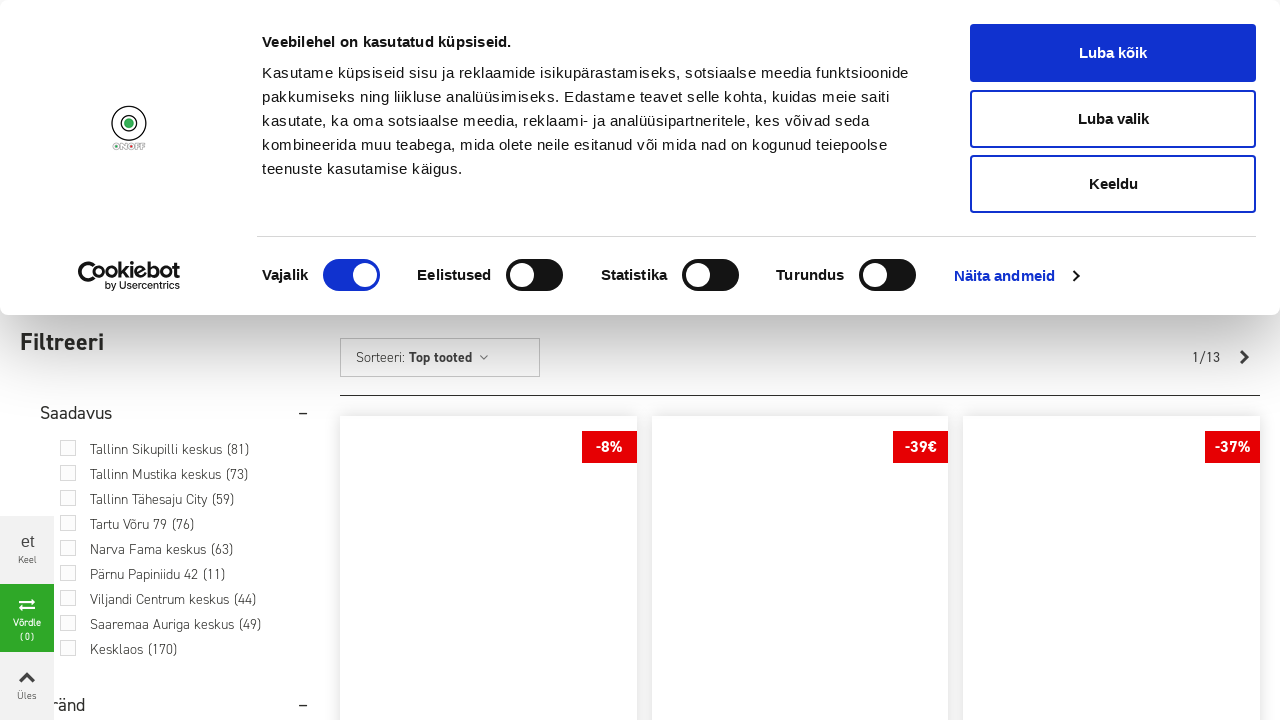

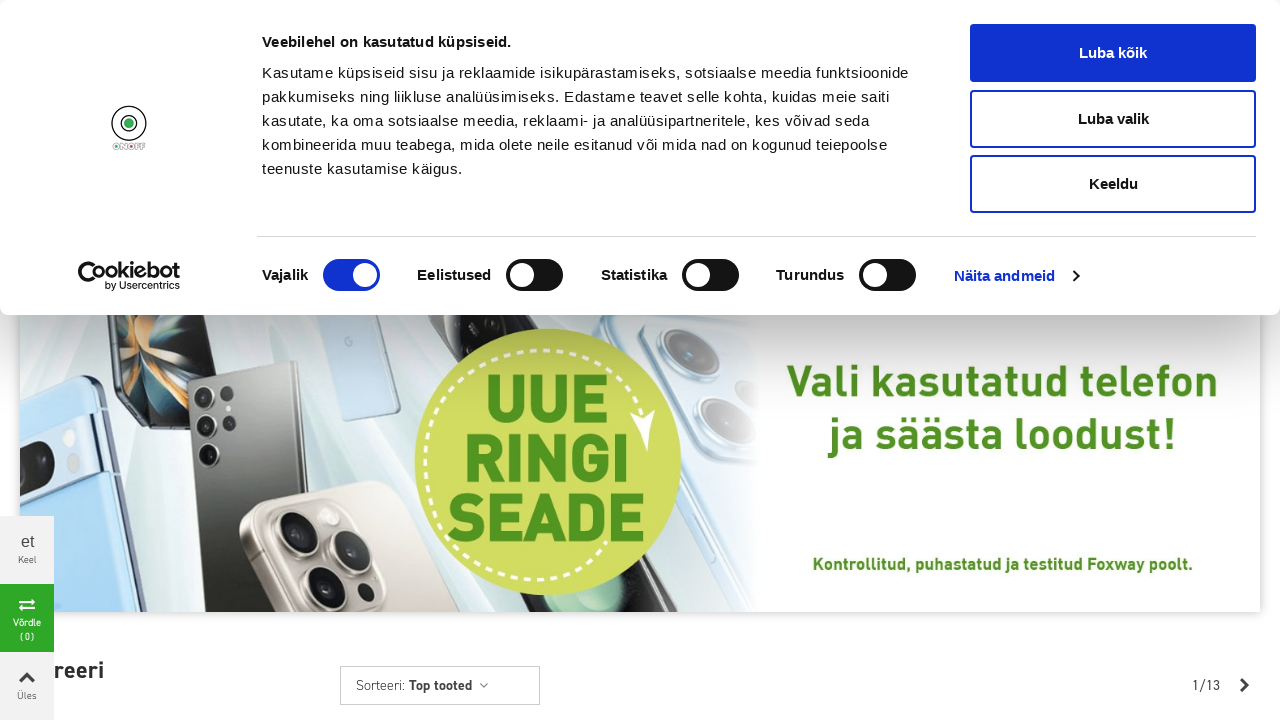